Tests prompt dialog by clicking prompt button, entering text into the prompt, and accepting it

Starting URL: https://demoqa.com/alerts

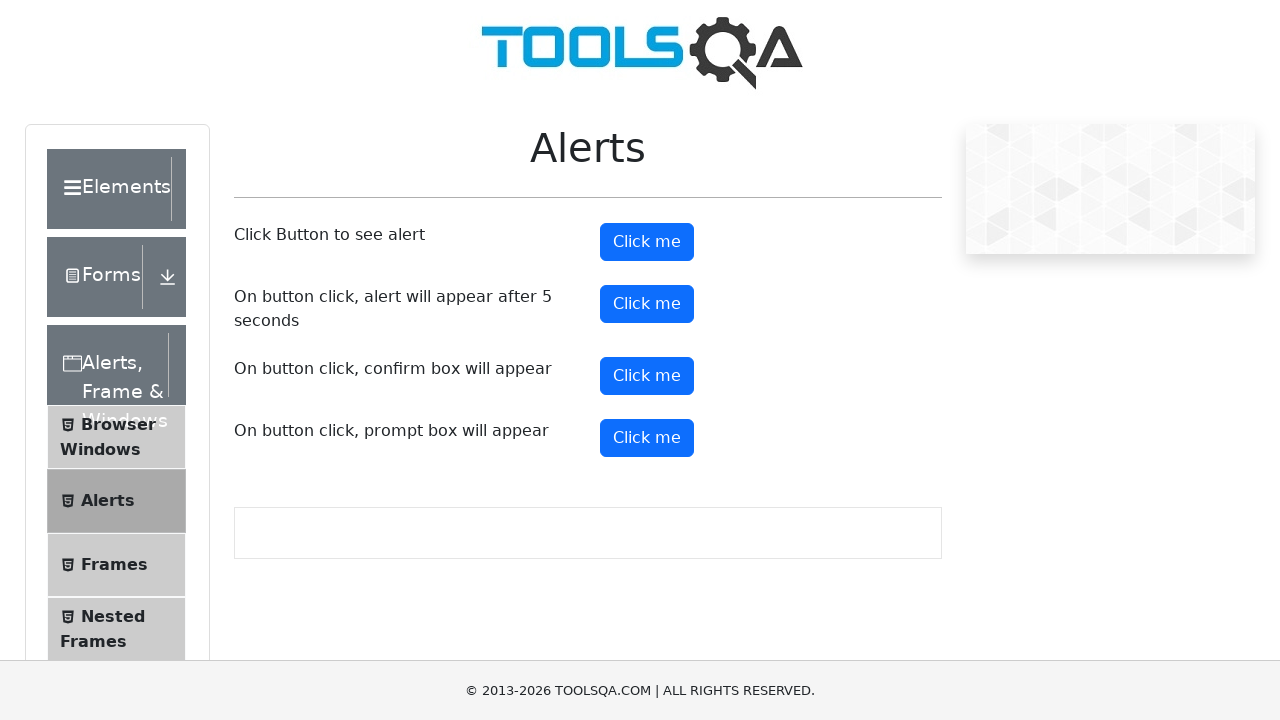

Set up dialog handler to accept prompt with 'Test Alert' text
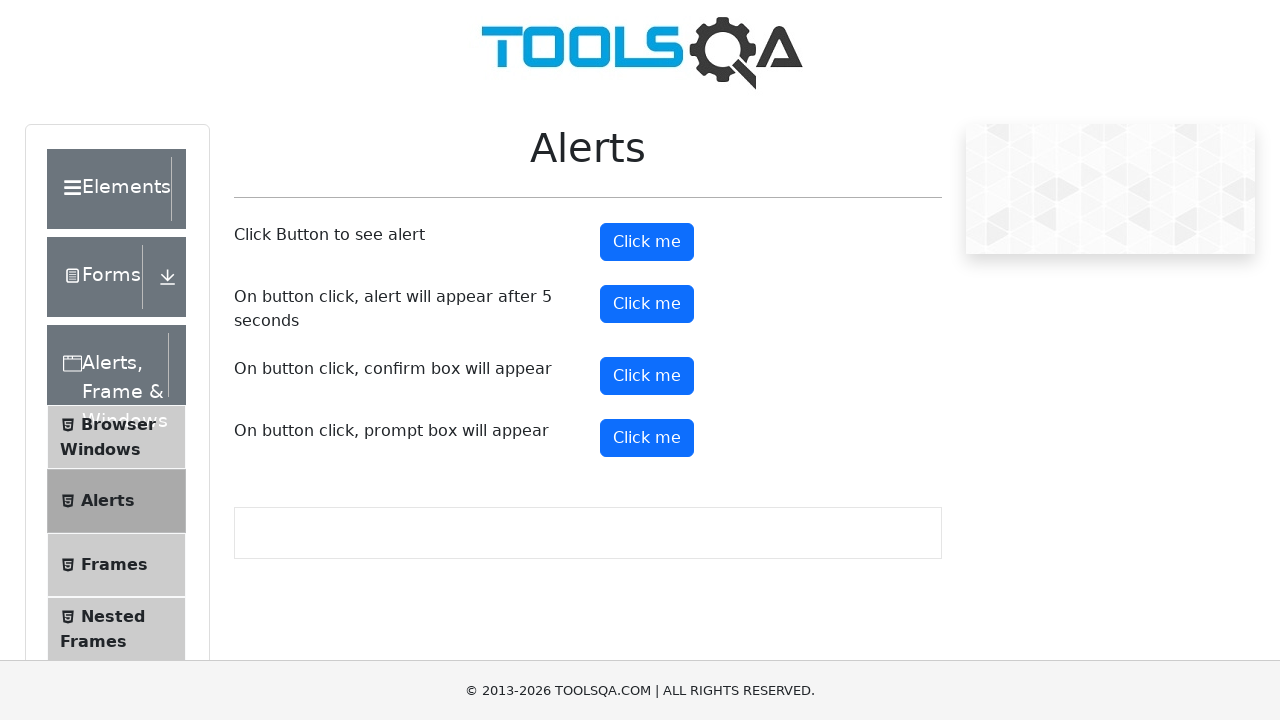

Clicked the prompt button at (647, 438) on #promtButton
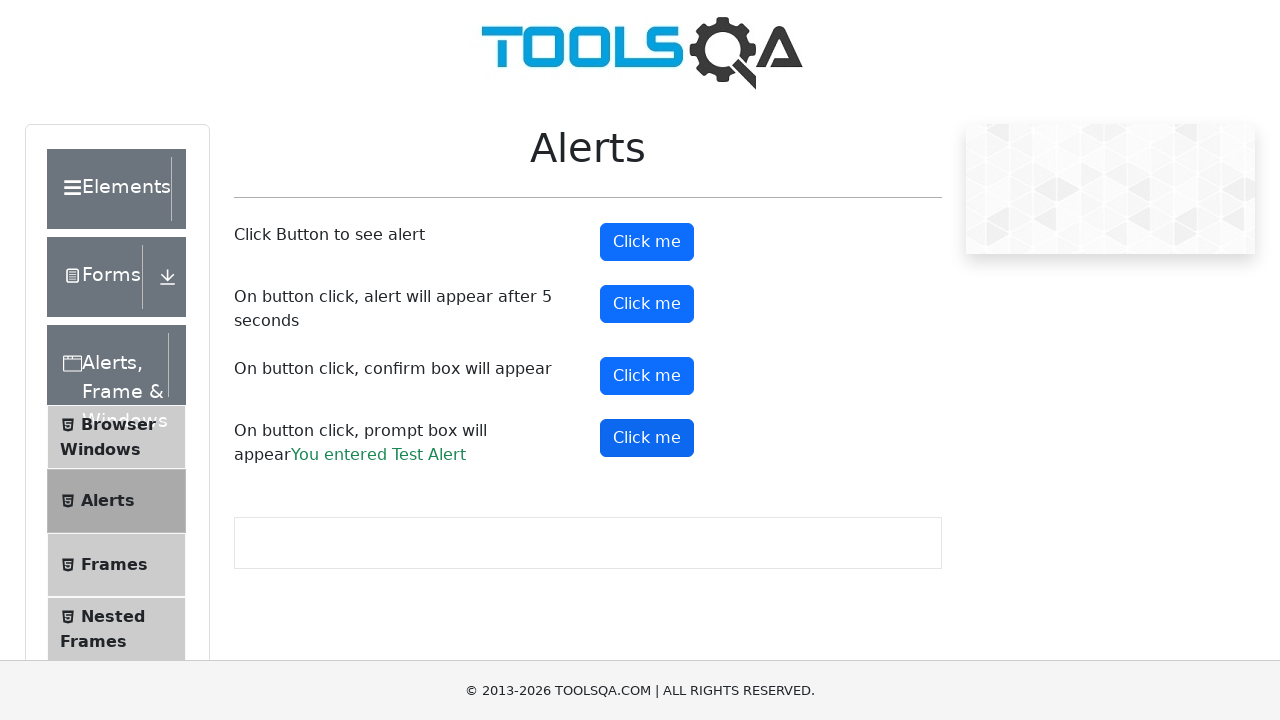

Prompt result element appeared on the page
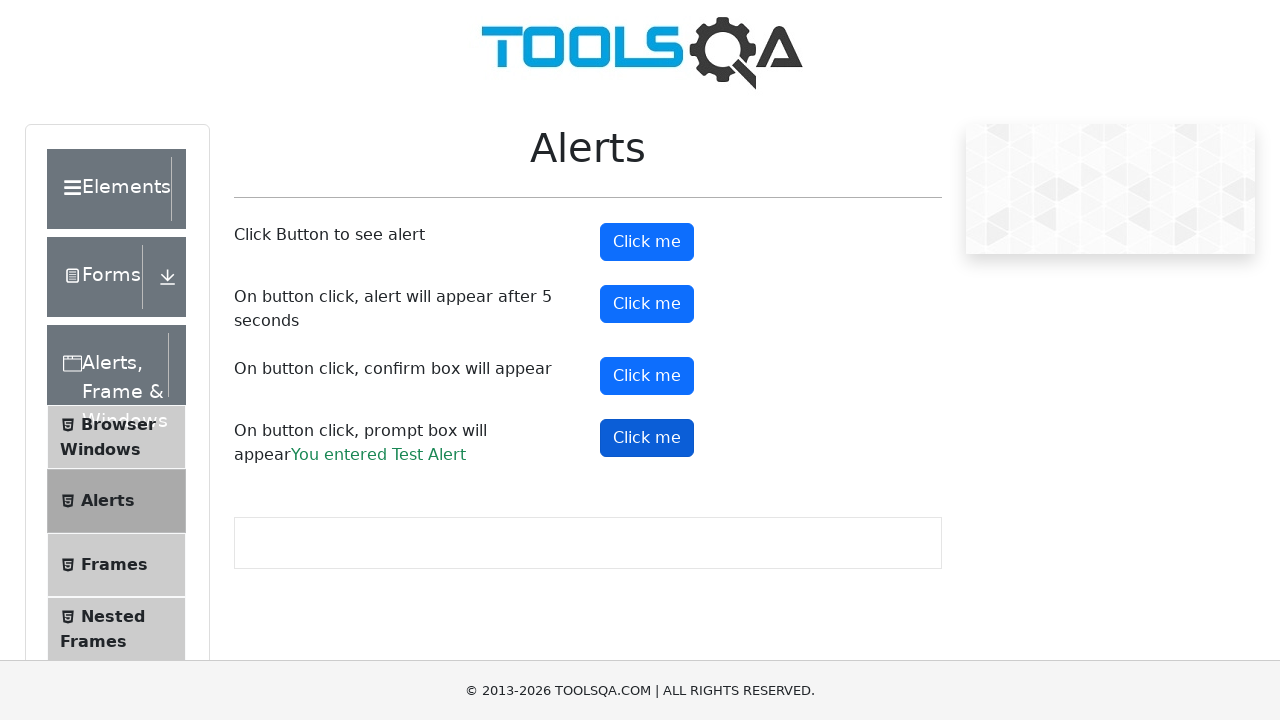

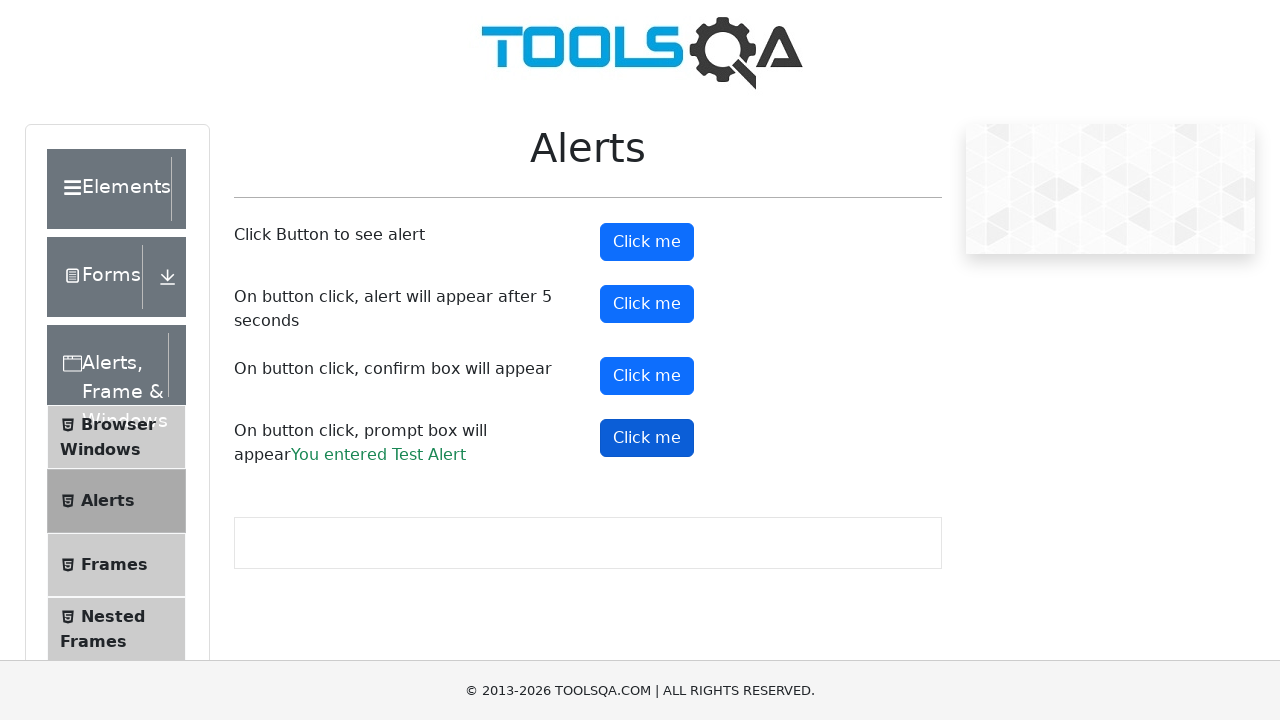